Tests that the todo counter displays the correct number of items as todos are added

Starting URL: https://demo.playwright.dev/todomvc

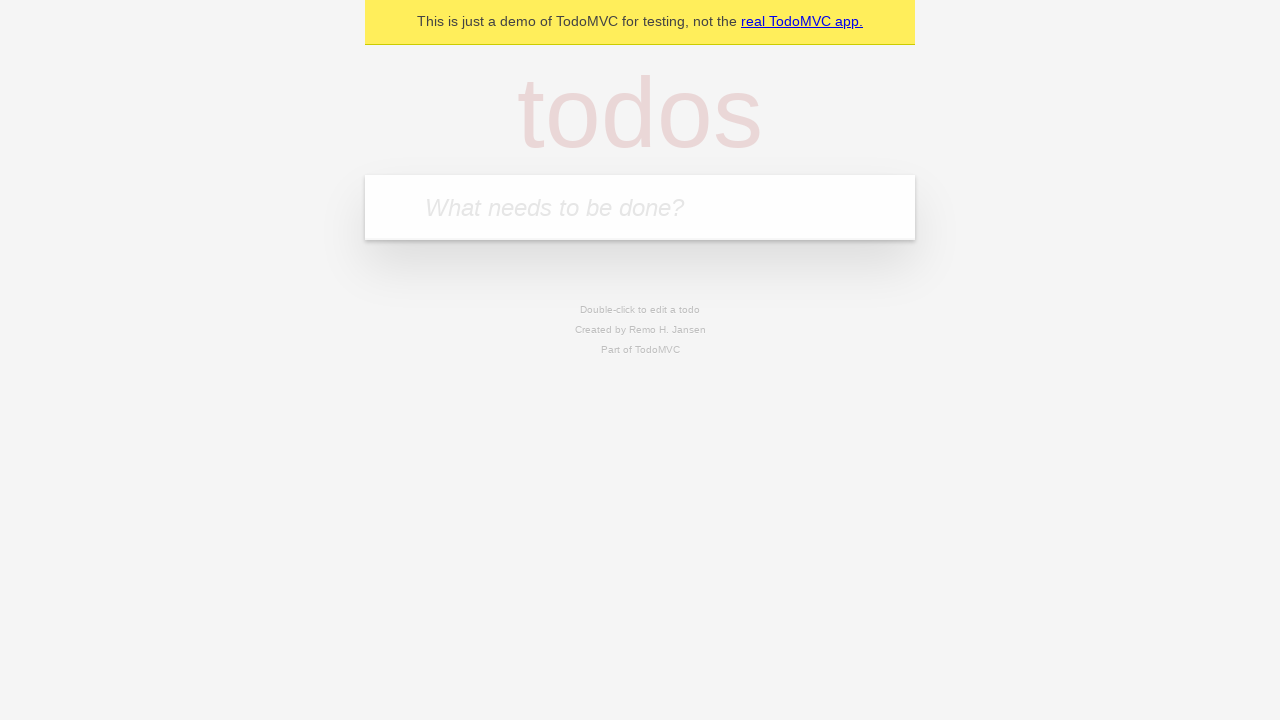

Filled todo input with 'buy some cheese' on internal:attr=[placeholder="What needs to be done?"i]
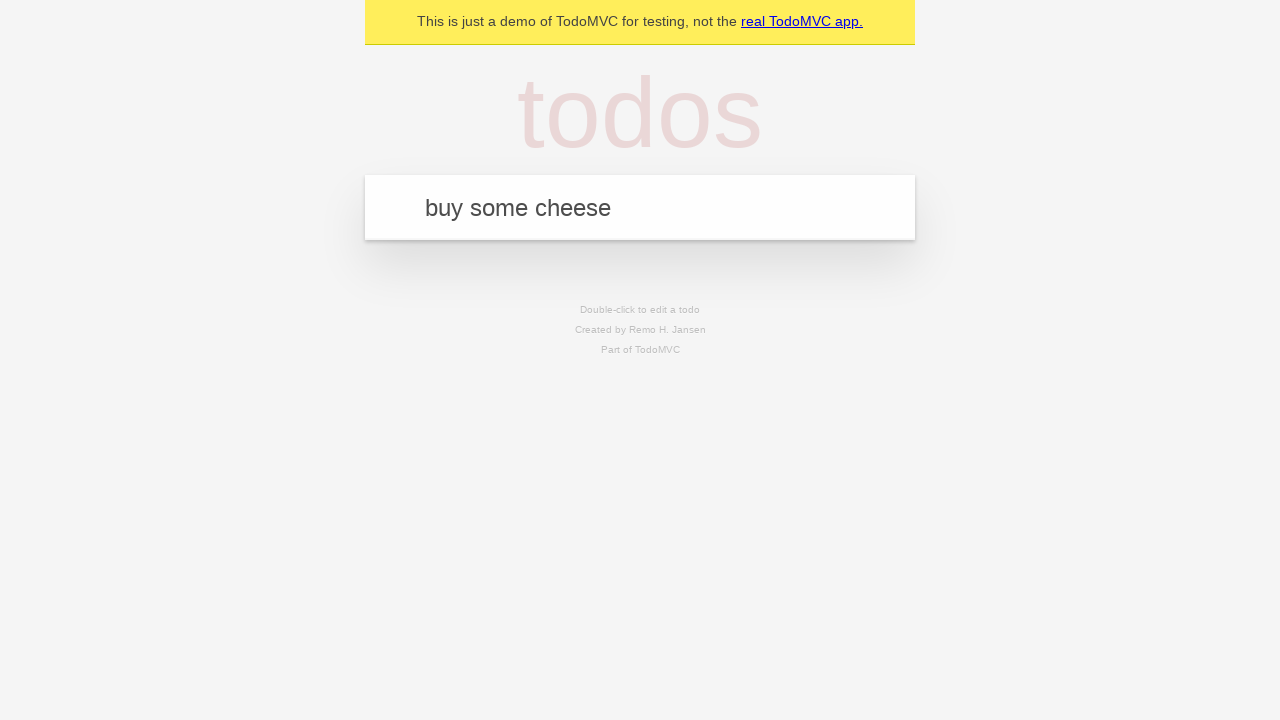

Pressed Enter to add first todo item on internal:attr=[placeholder="What needs to be done?"i]
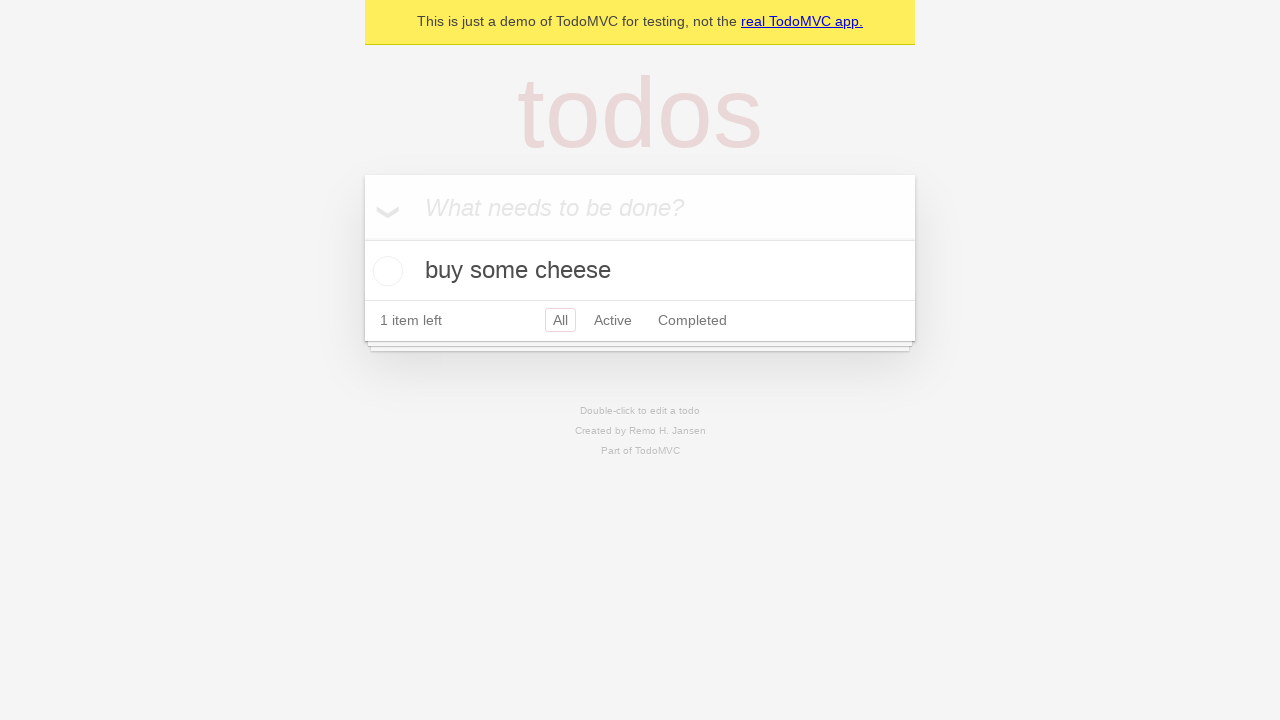

Verified todo counter element is visible after adding first item
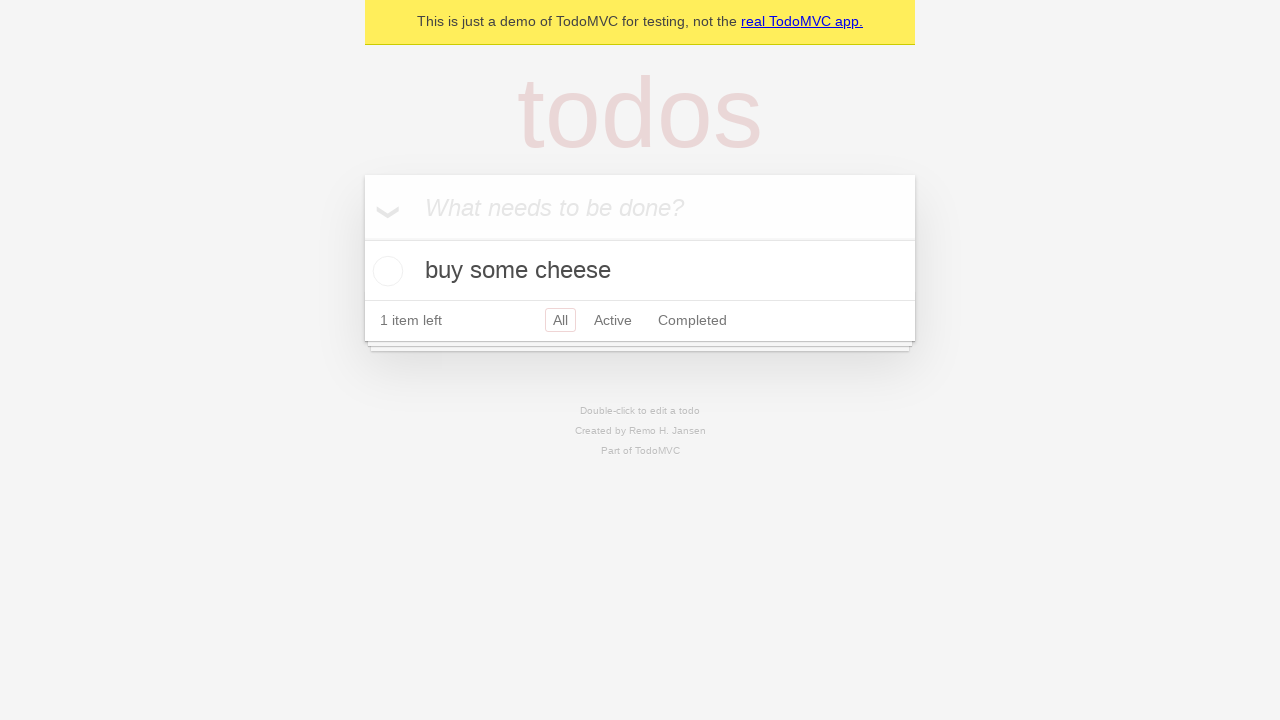

Filled todo input with 'feed the cat' on internal:attr=[placeholder="What needs to be done?"i]
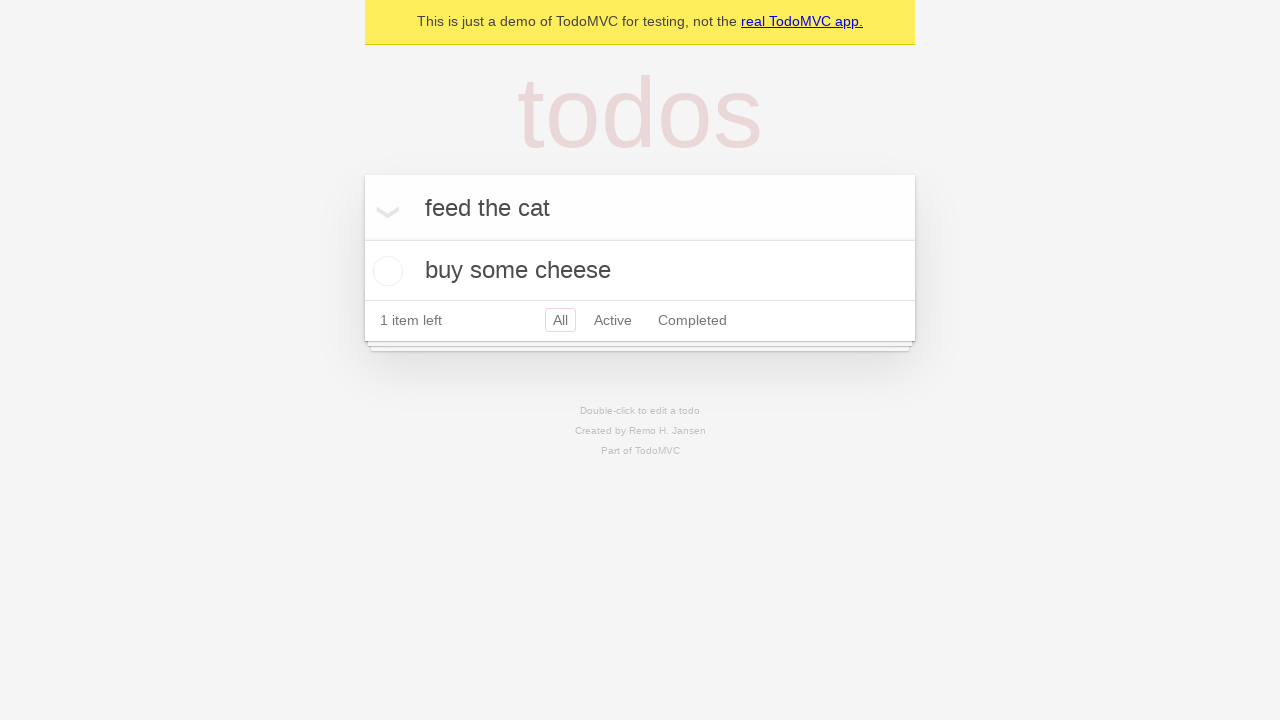

Pressed Enter to add second todo item on internal:attr=[placeholder="What needs to be done?"i]
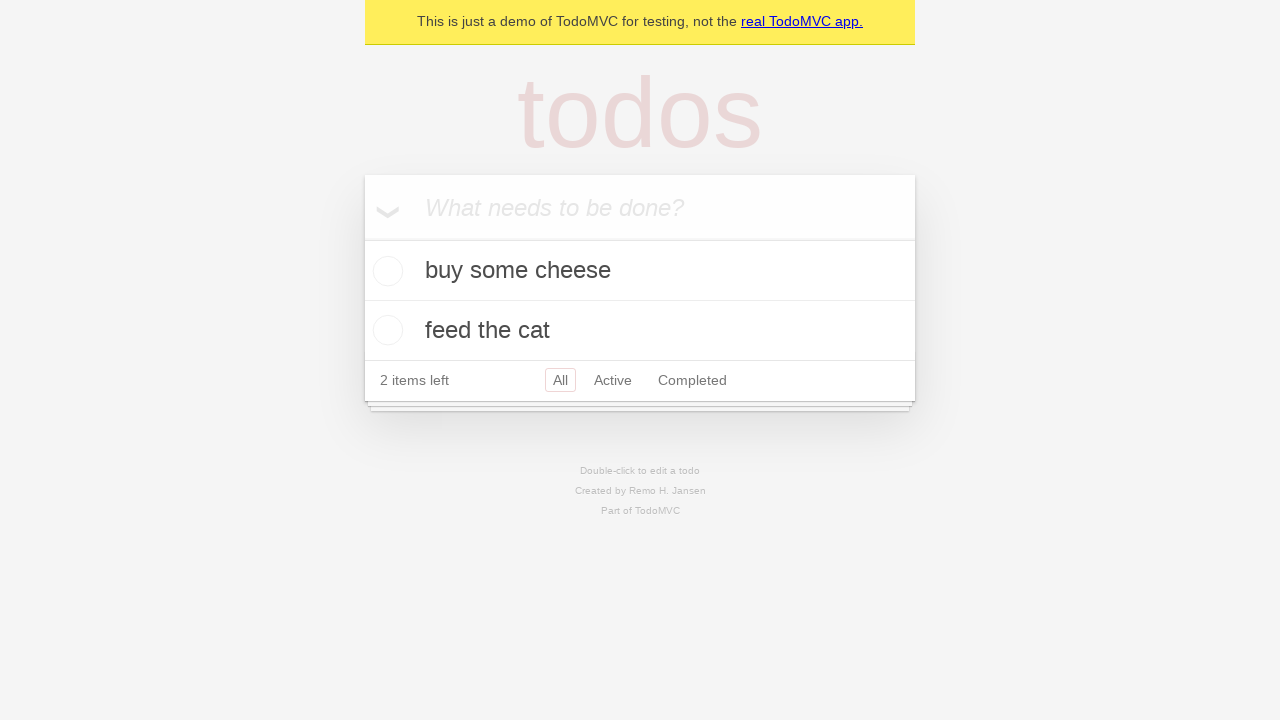

Verified todo counter element is visible after adding second item
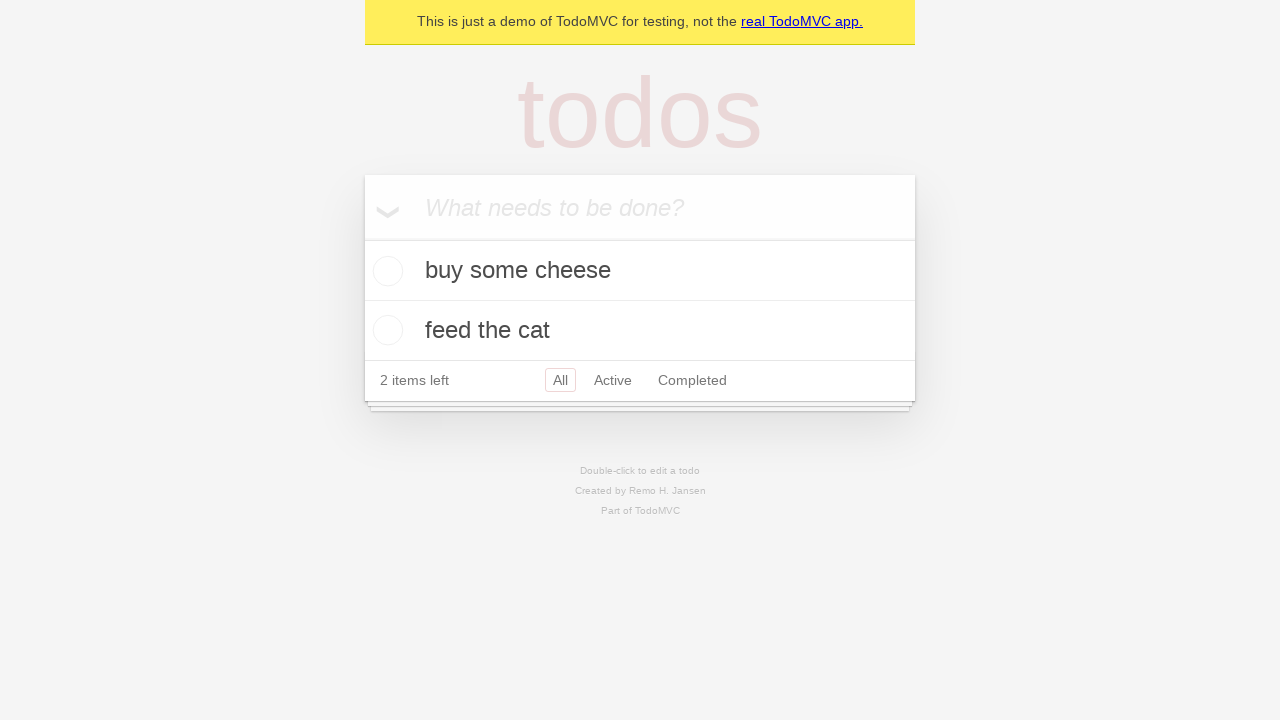

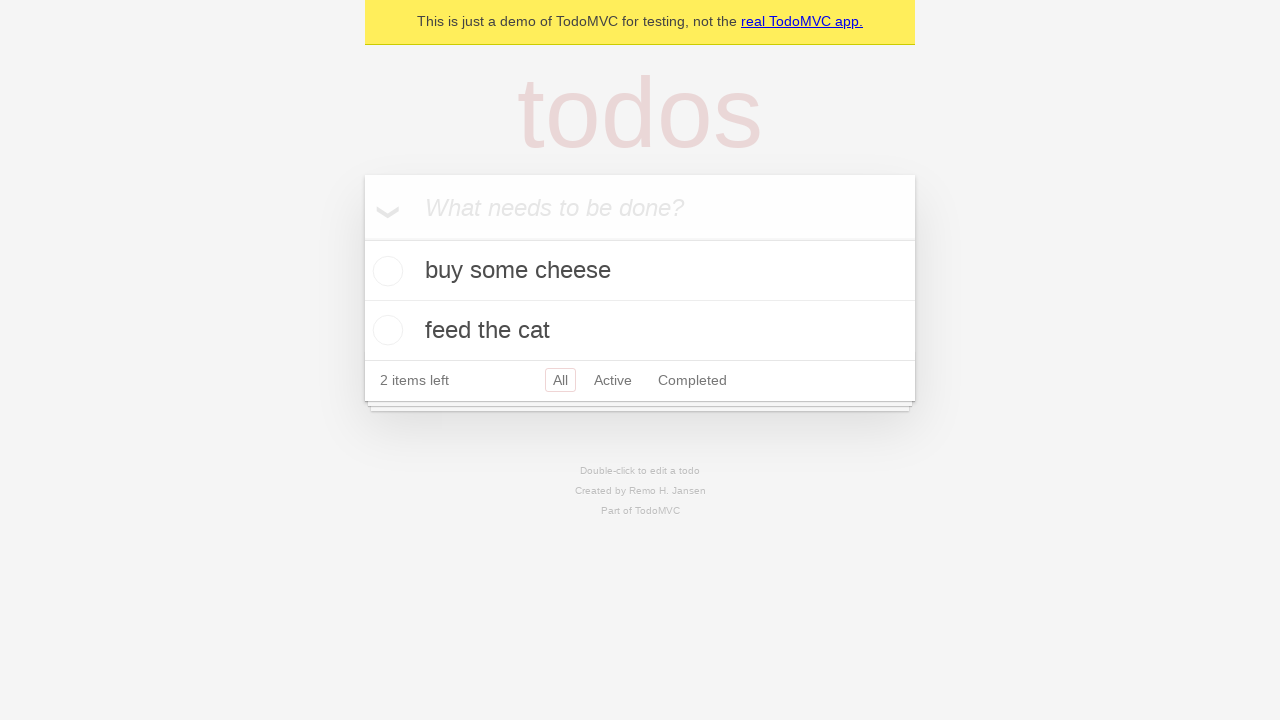